Tests hover functionality by hovering over an image to reveal hidden information

Starting URL: https://the-internet.herokuapp.com/hovers

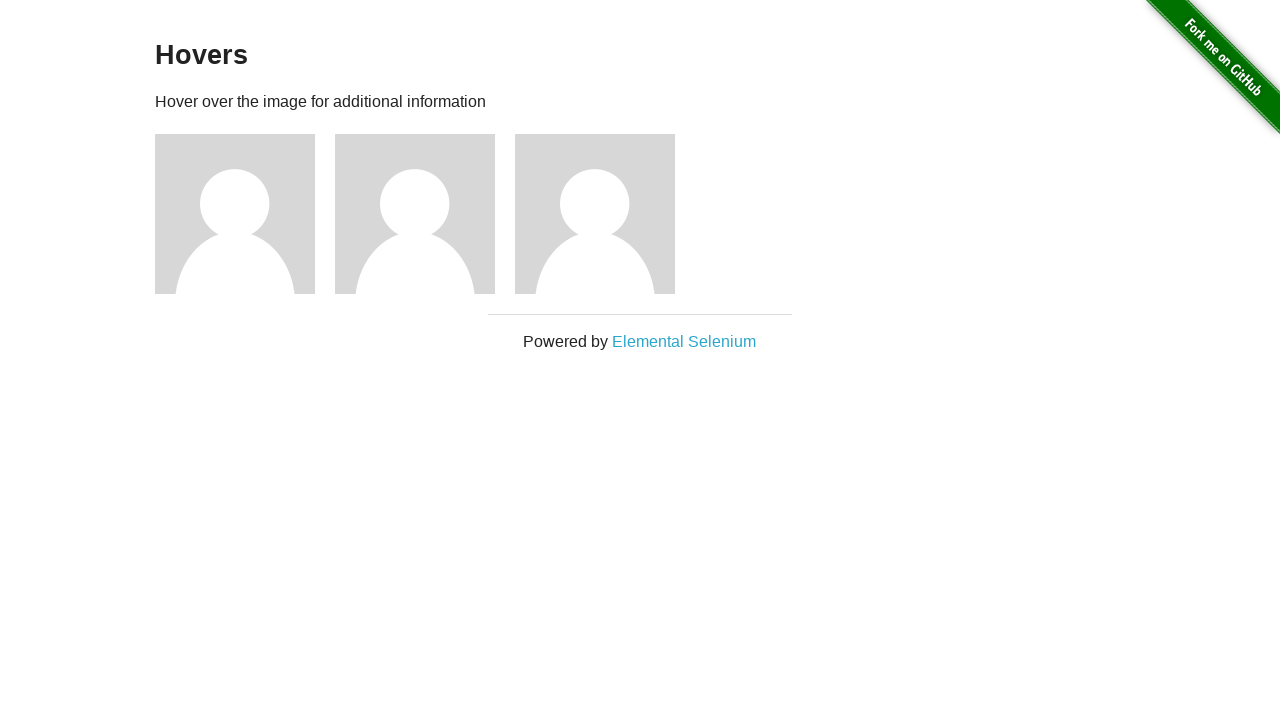

Waited for page to fully load with networkidle state
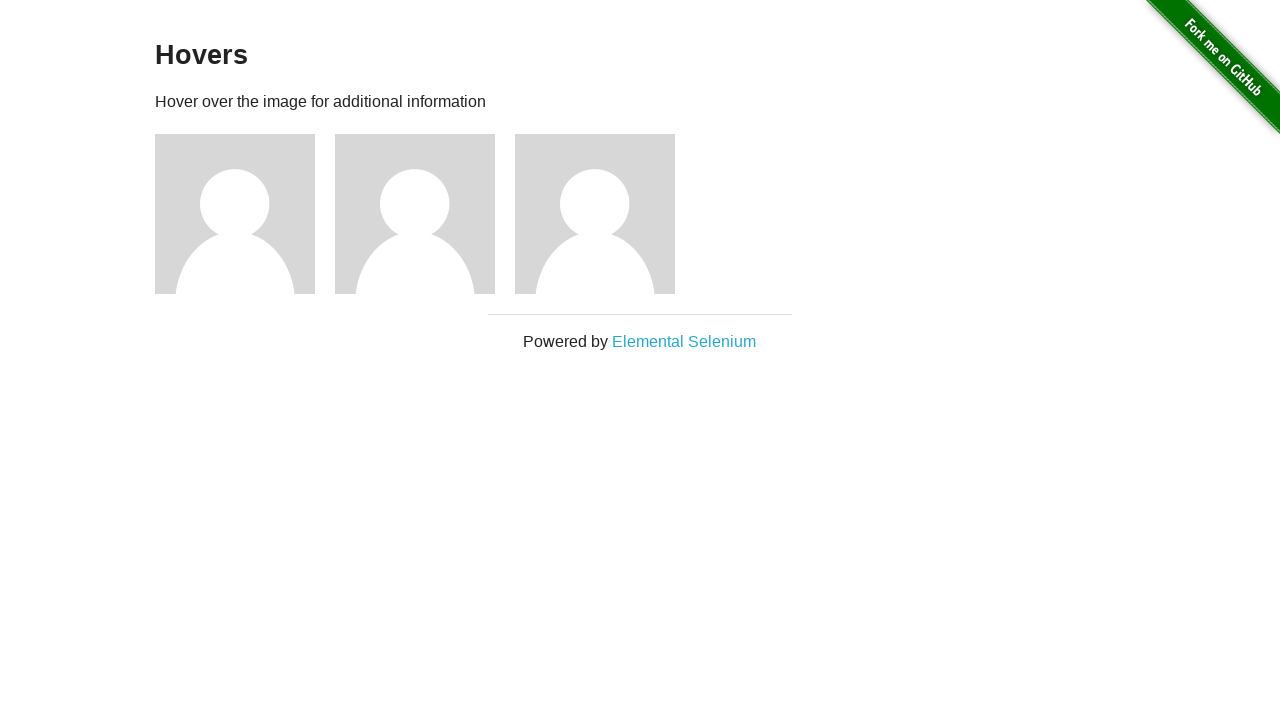

Verified that hidden user info is not visible before hover
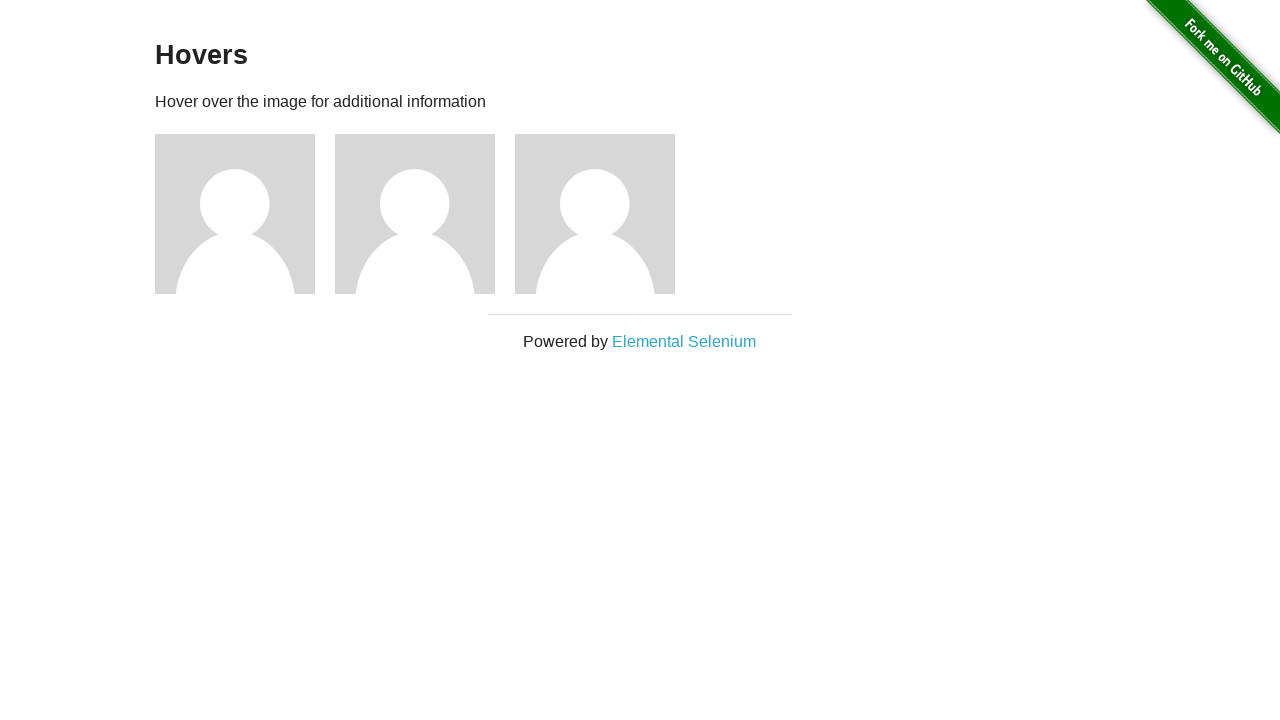

Hovered over the first figure image to reveal hidden information at (235, 214) on div.figure:nth-child(3) > img:nth-child(1)
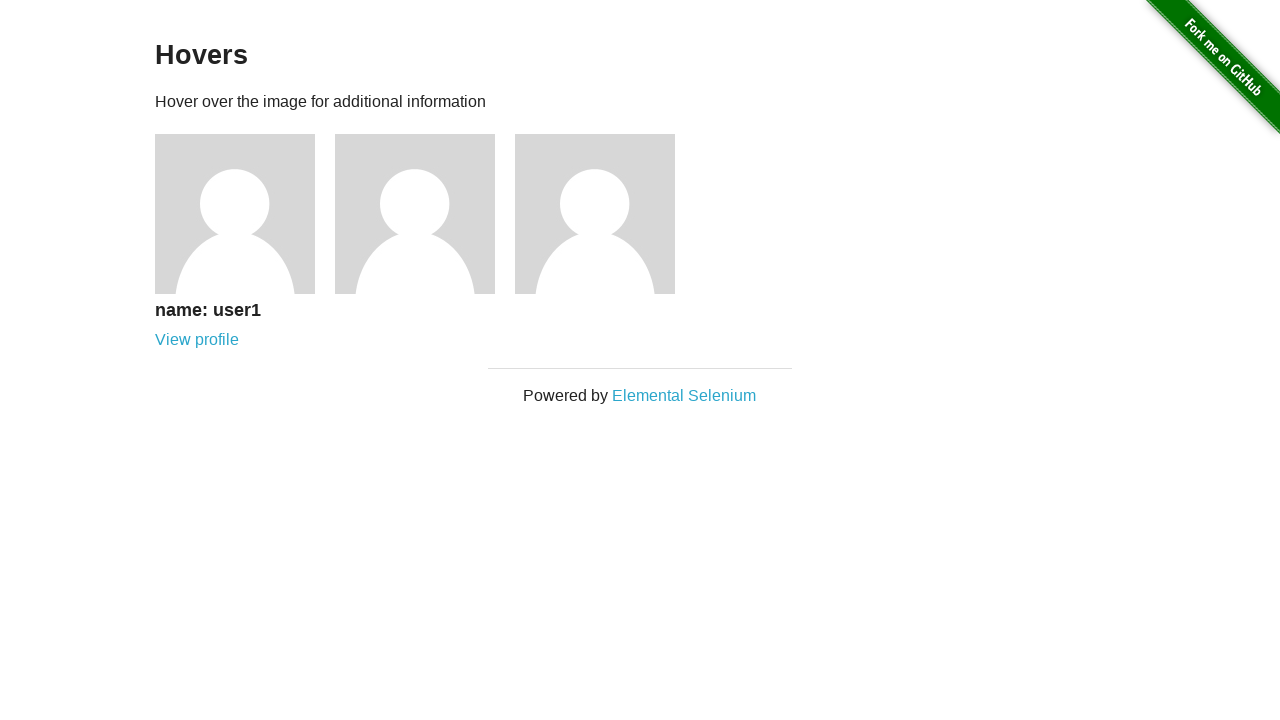

Verified that user info is now visible after hover
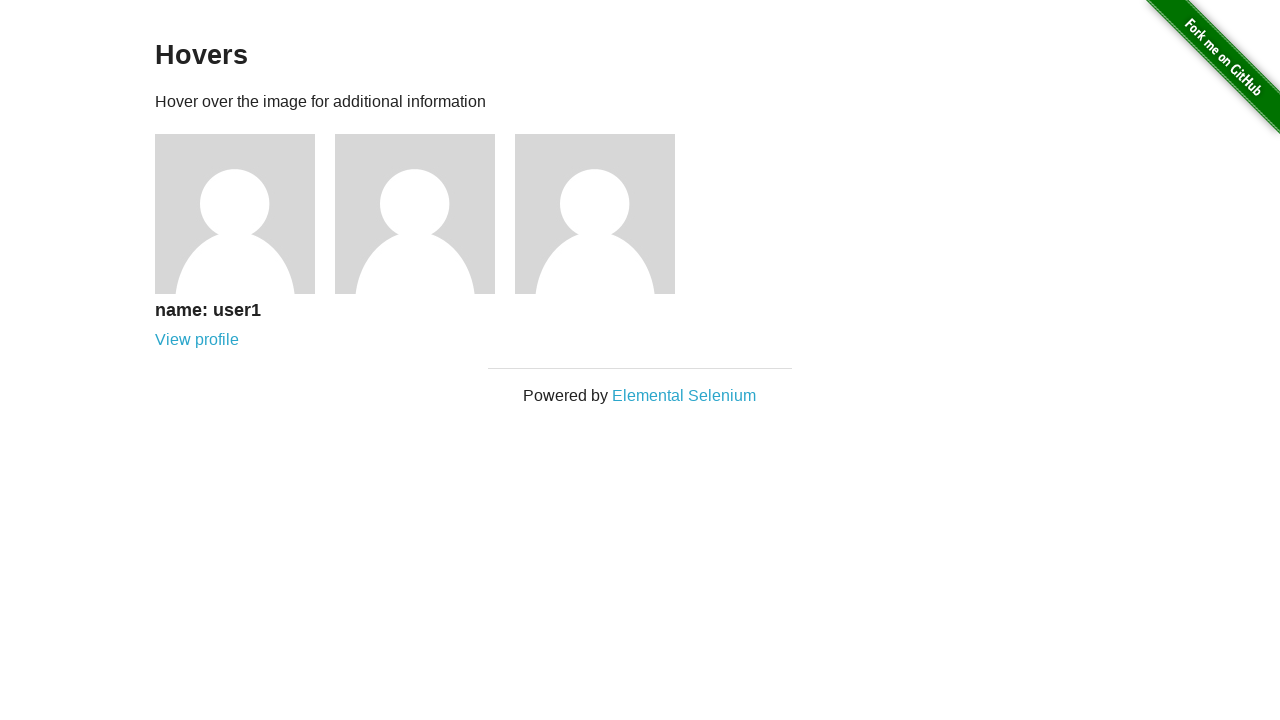

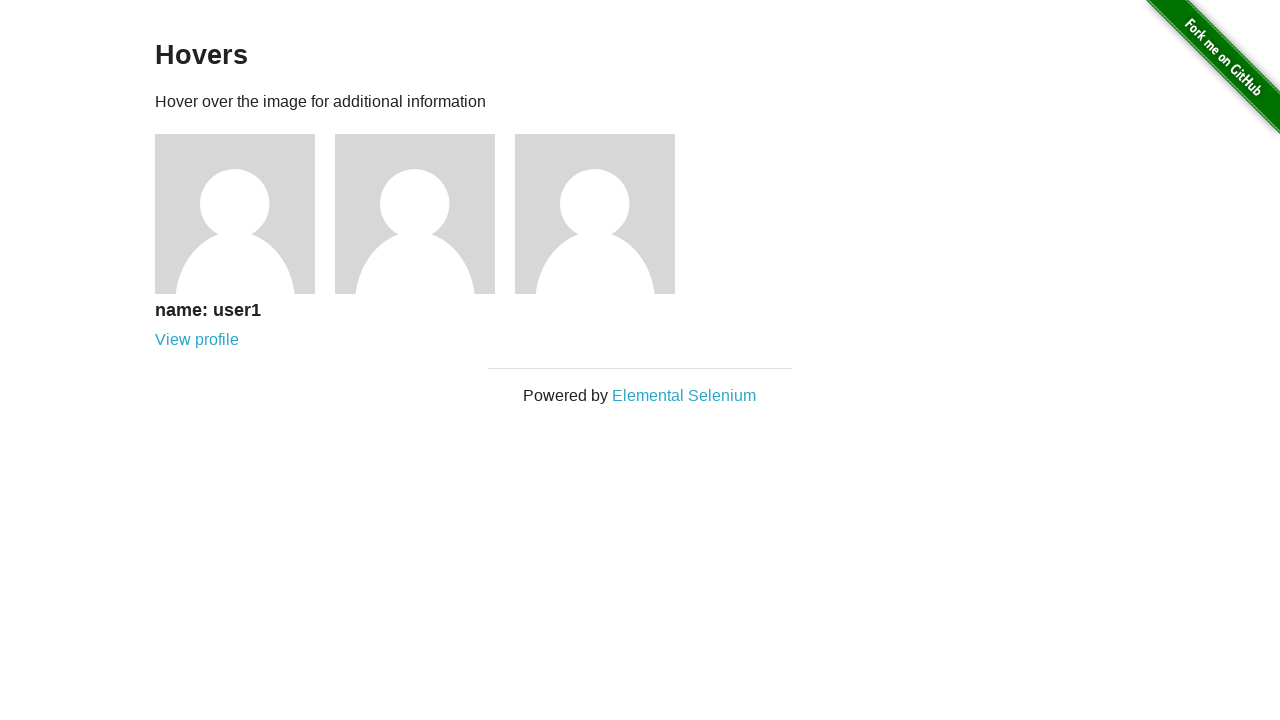